Tests the sentence case conversion functionality on capitalizemytitle.com by entering text and clicking the sentence case button

Starting URL: https://capitalizemytitle.com/

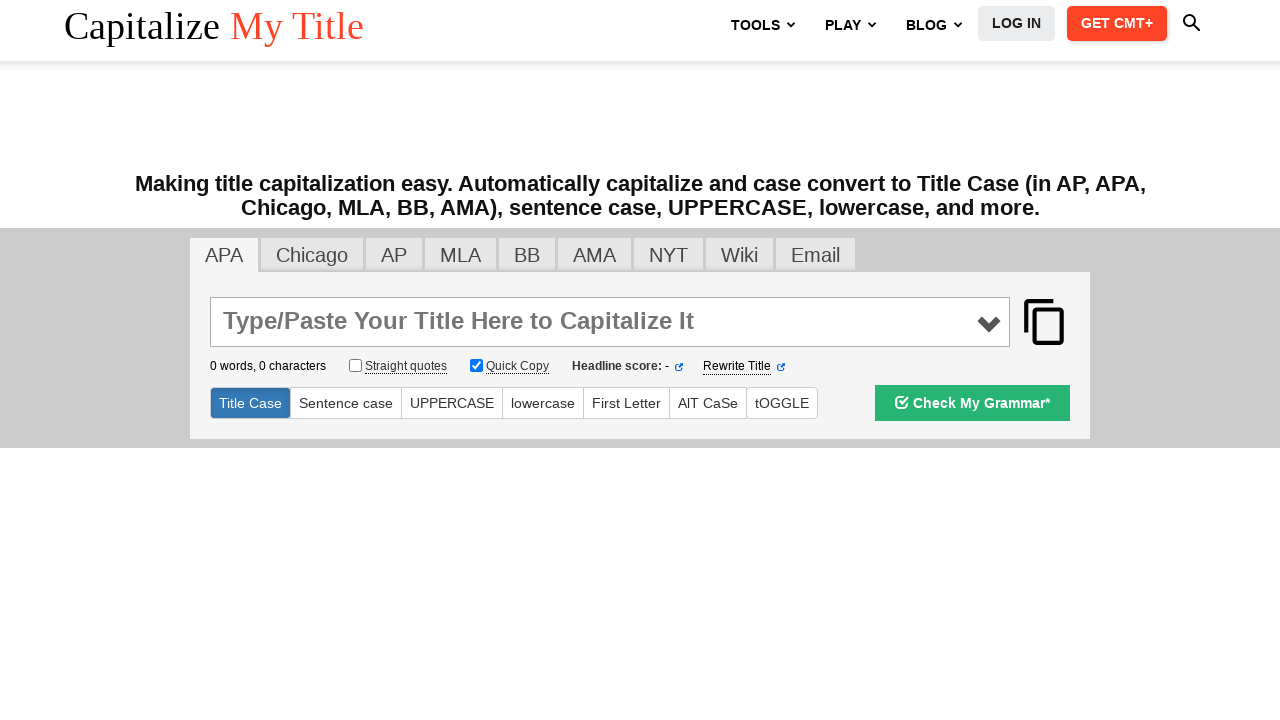

Filled main input textarea with test sentence 'мама мыла Раму.' on textarea#main_input
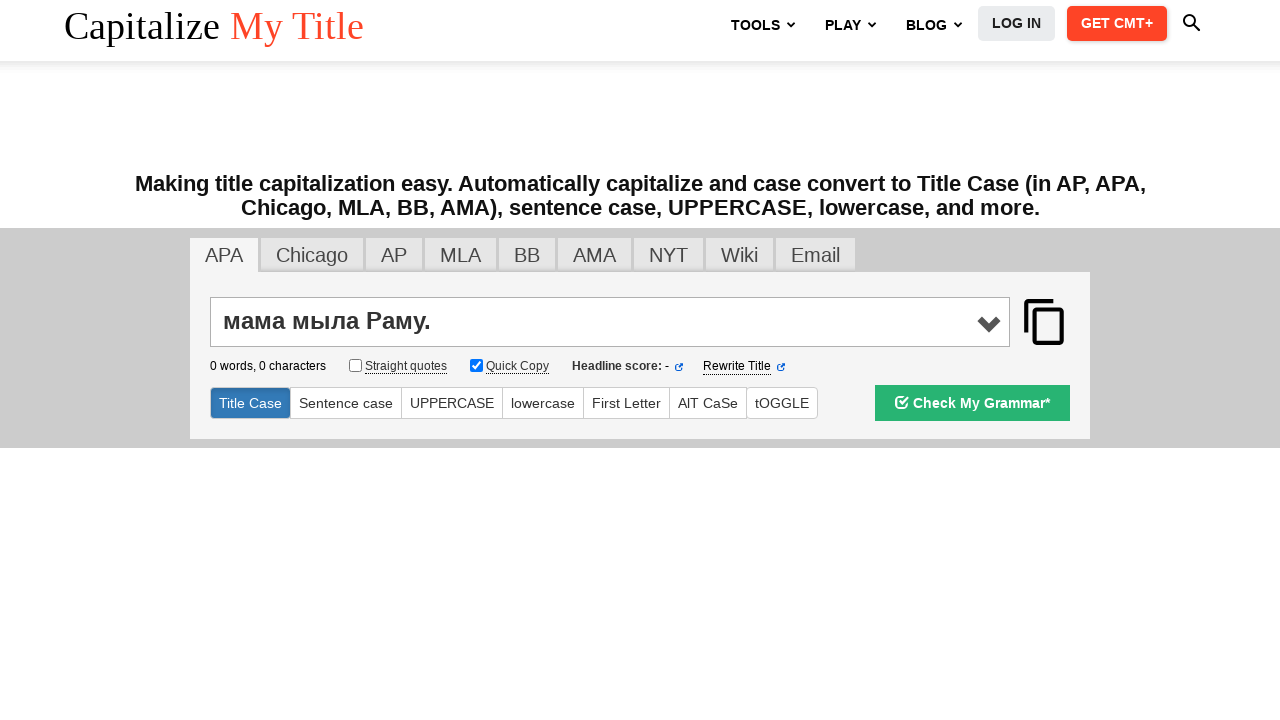

Clicked sentence case button to trigger conversion at (346, 403) on #sentencecase
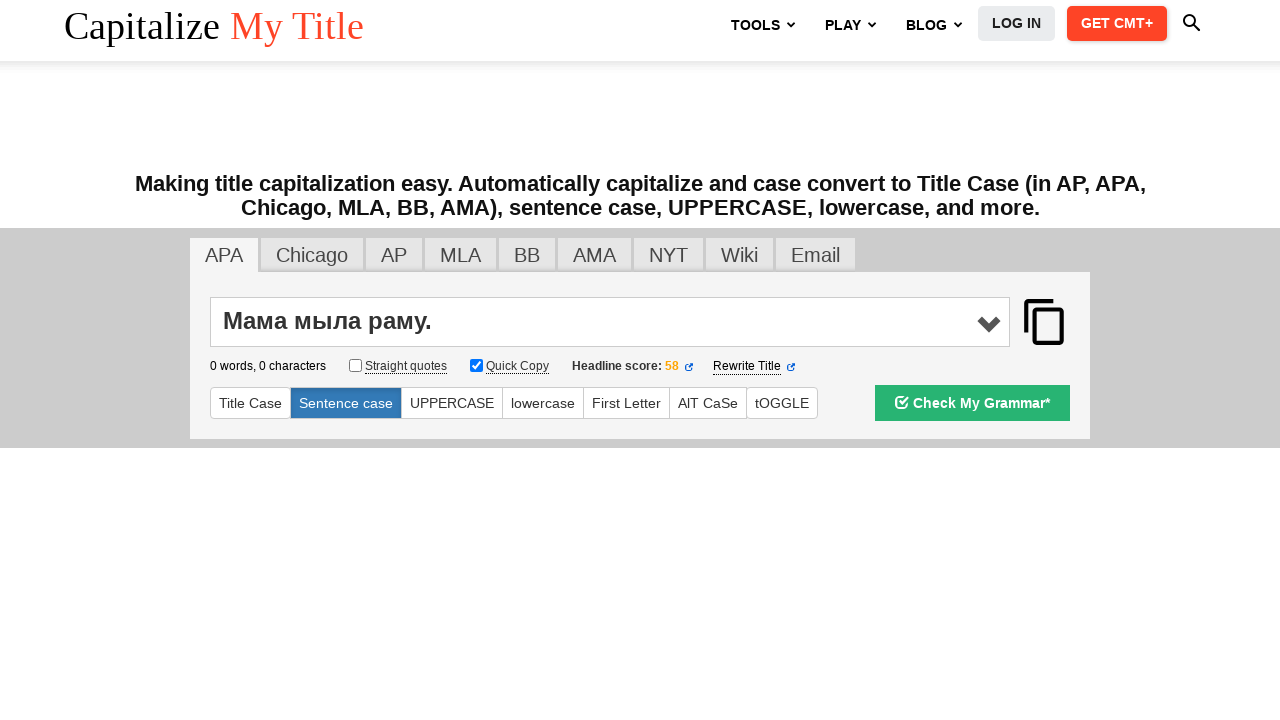

Waited 1000ms for conversion to complete
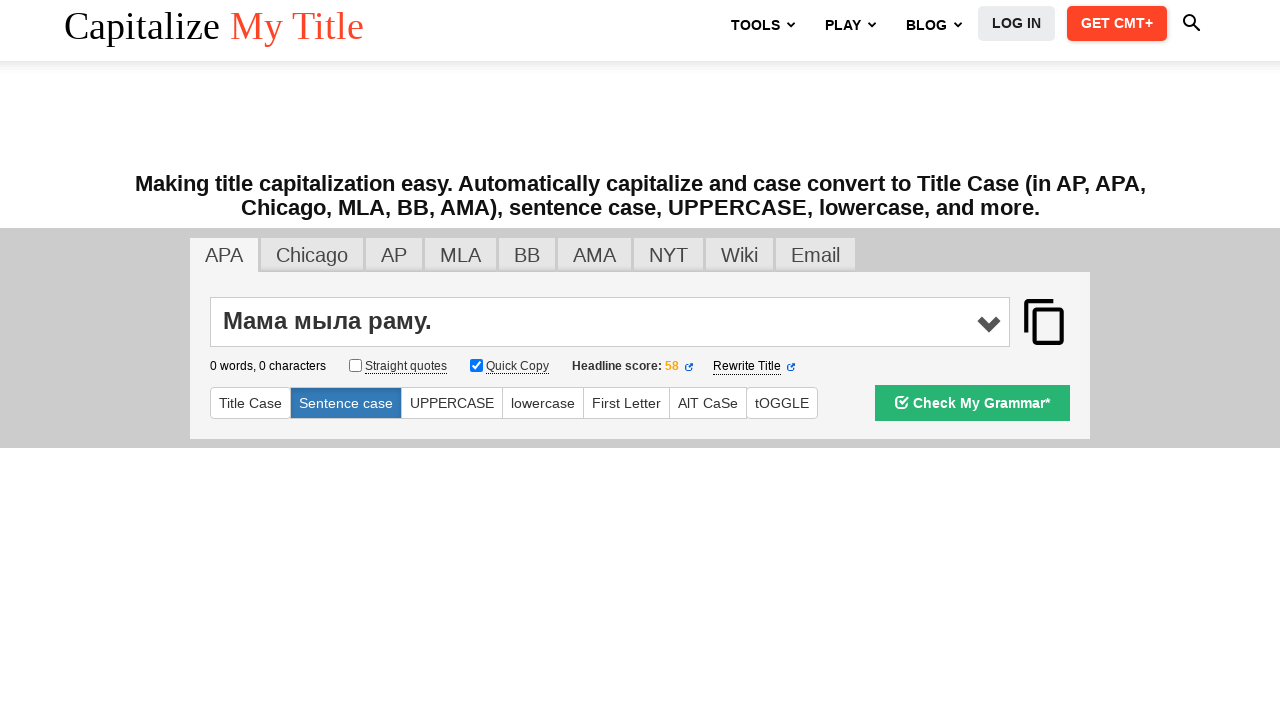

Retrieved converted text from textarea
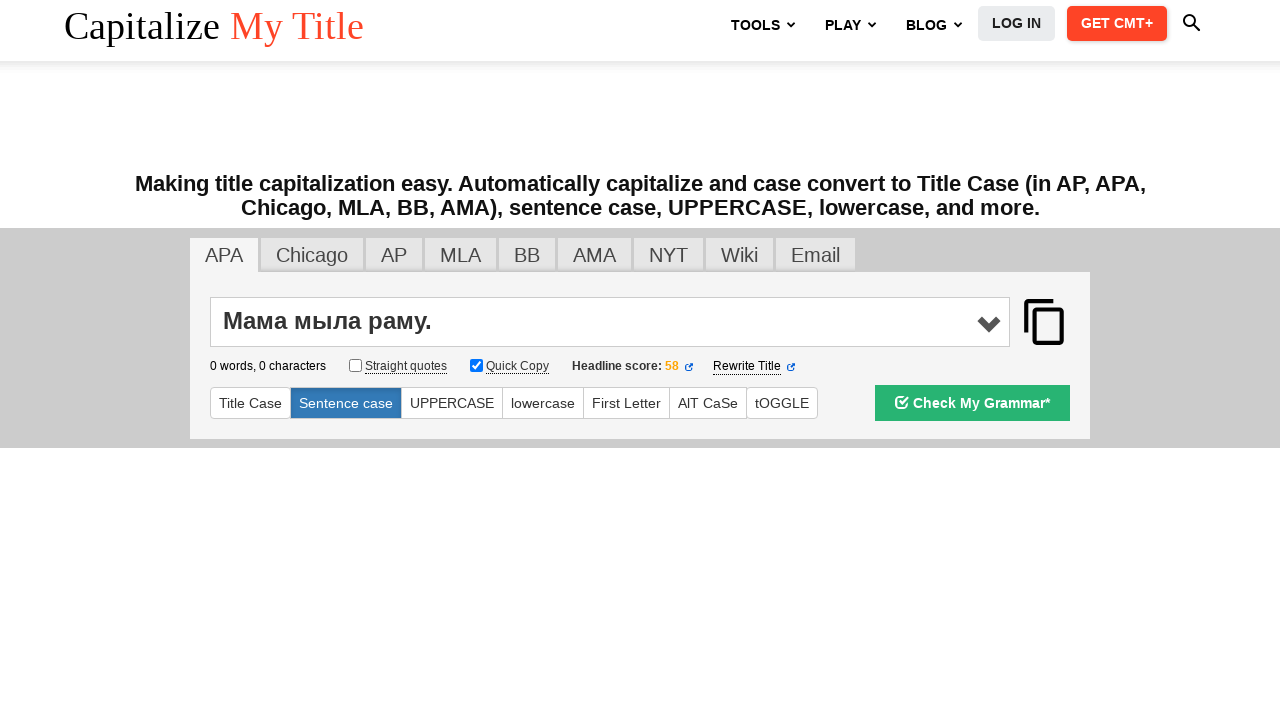

Verified sentence case conversion is correct: 'Мама мыла раму.'
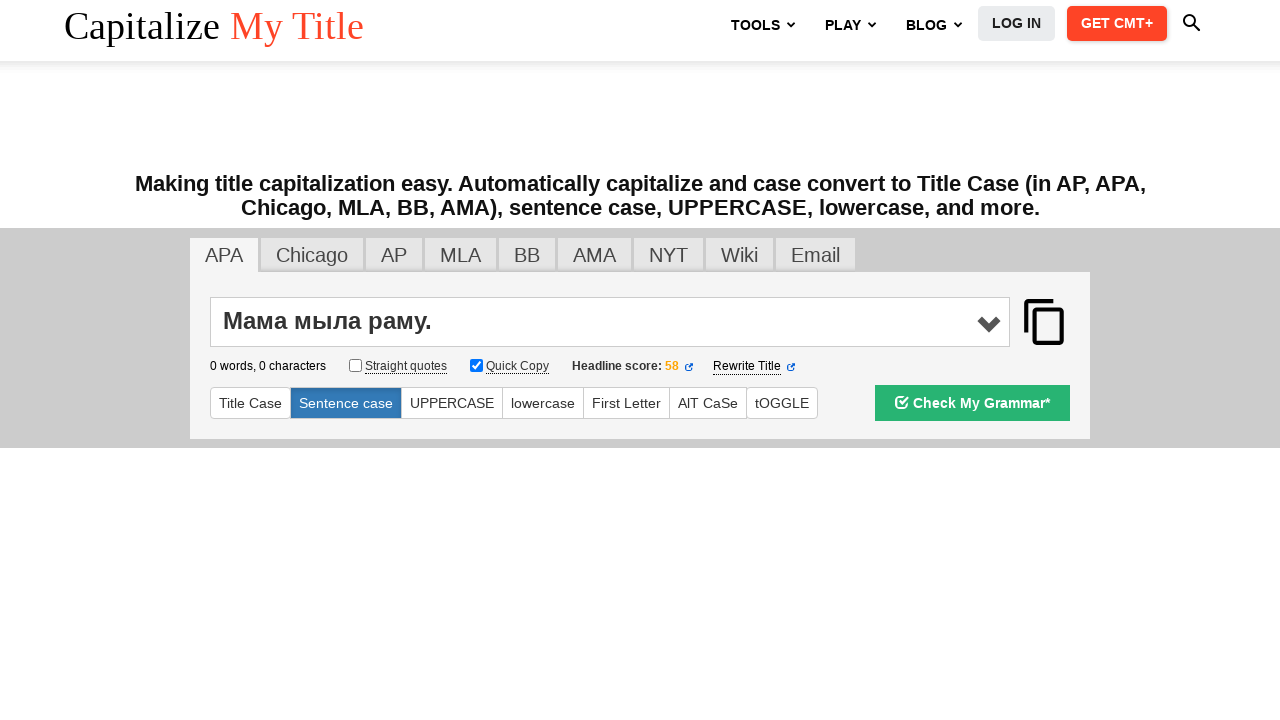

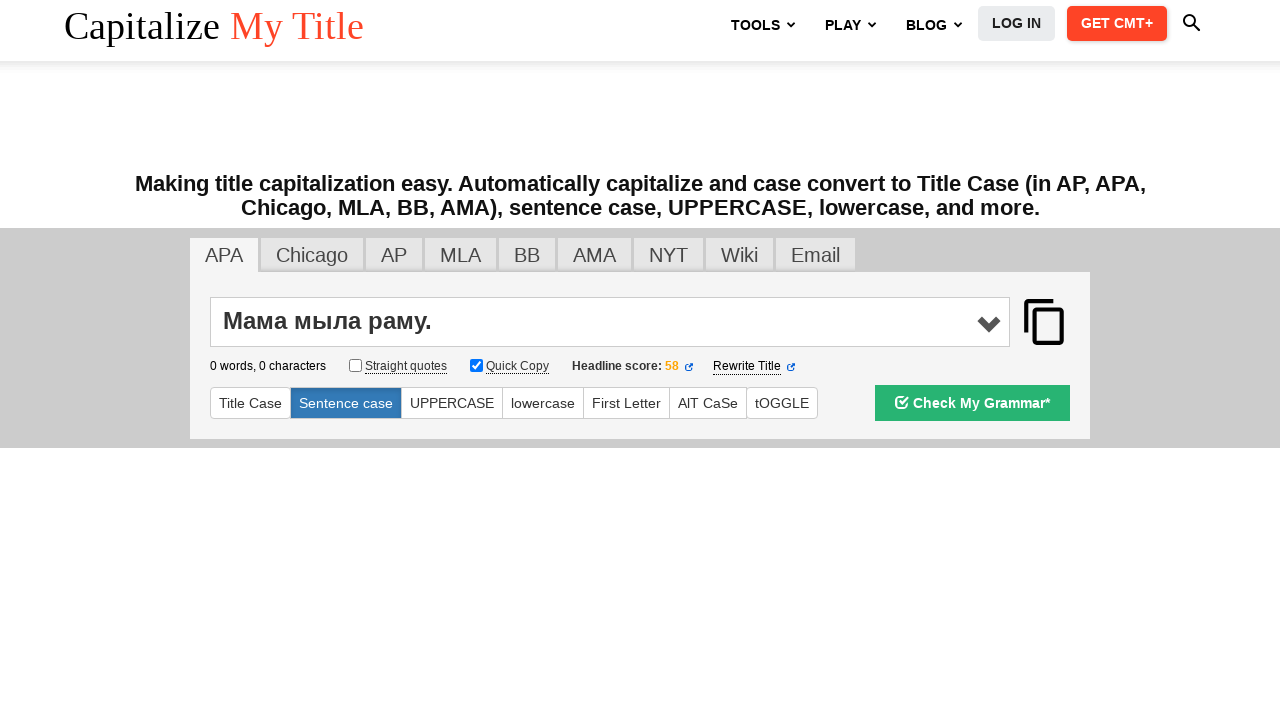